Tests autocomplete page navigation by clicking on the autocomplete link and verifying the page title

Starting URL: https://formy-project.herokuapp.com

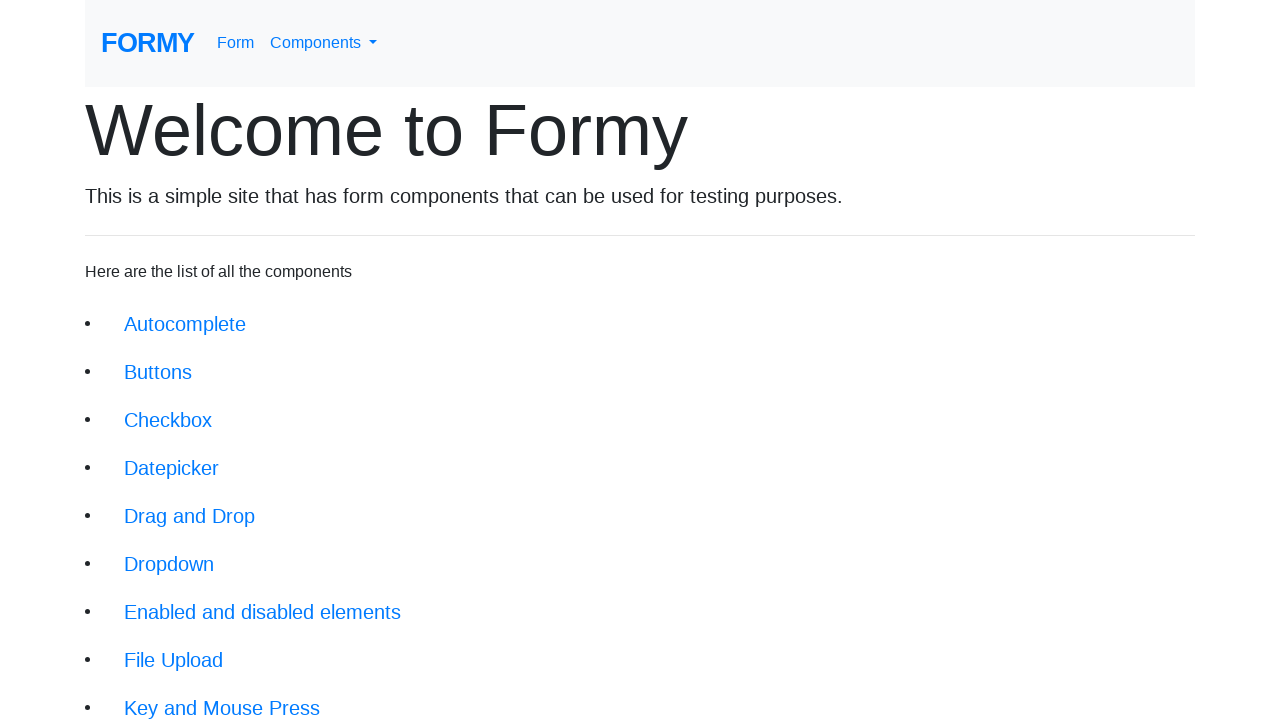

Clicked on autocomplete link at (185, 324) on xpath=//li/a[@href='/autocomplete']
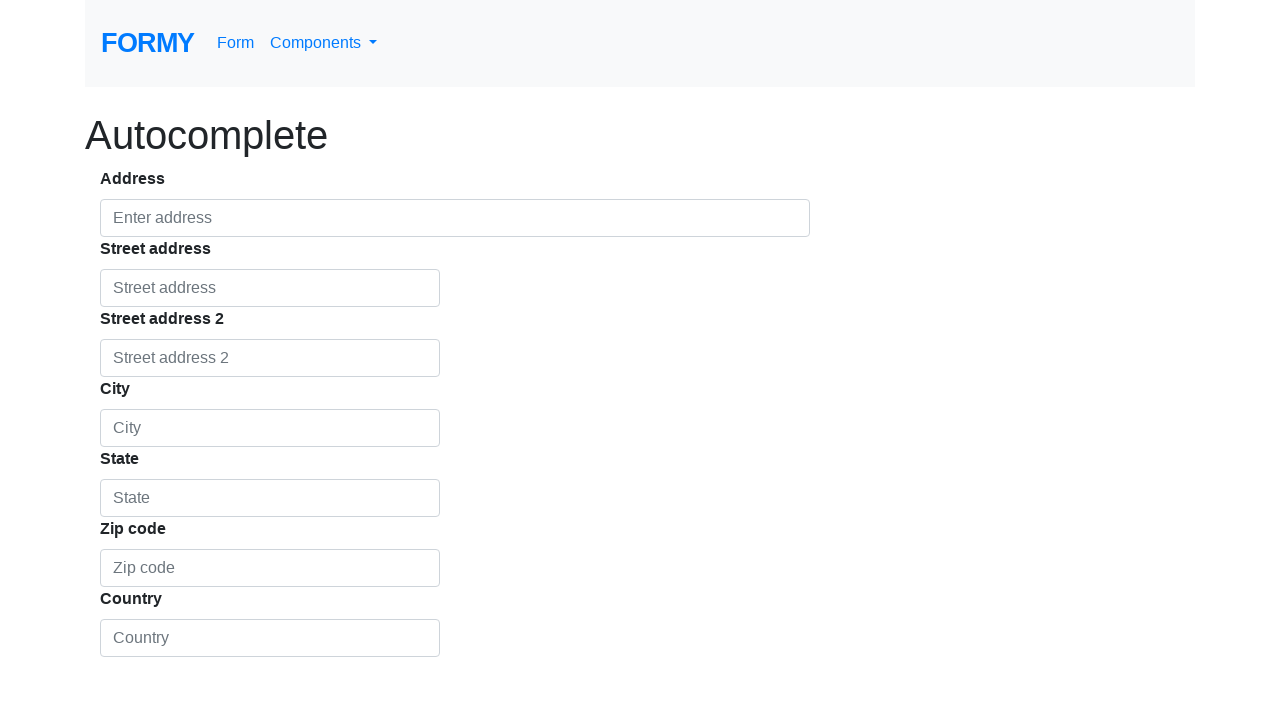

Autocomplete page loaded - h1 heading found
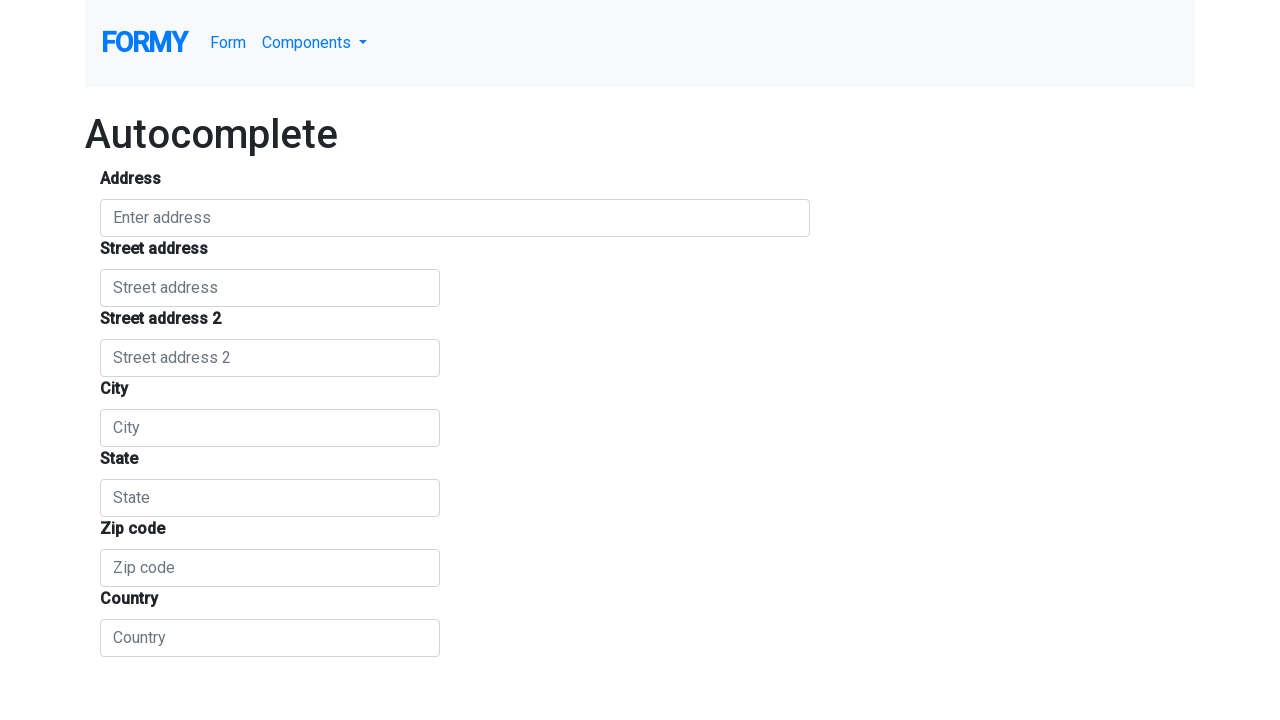

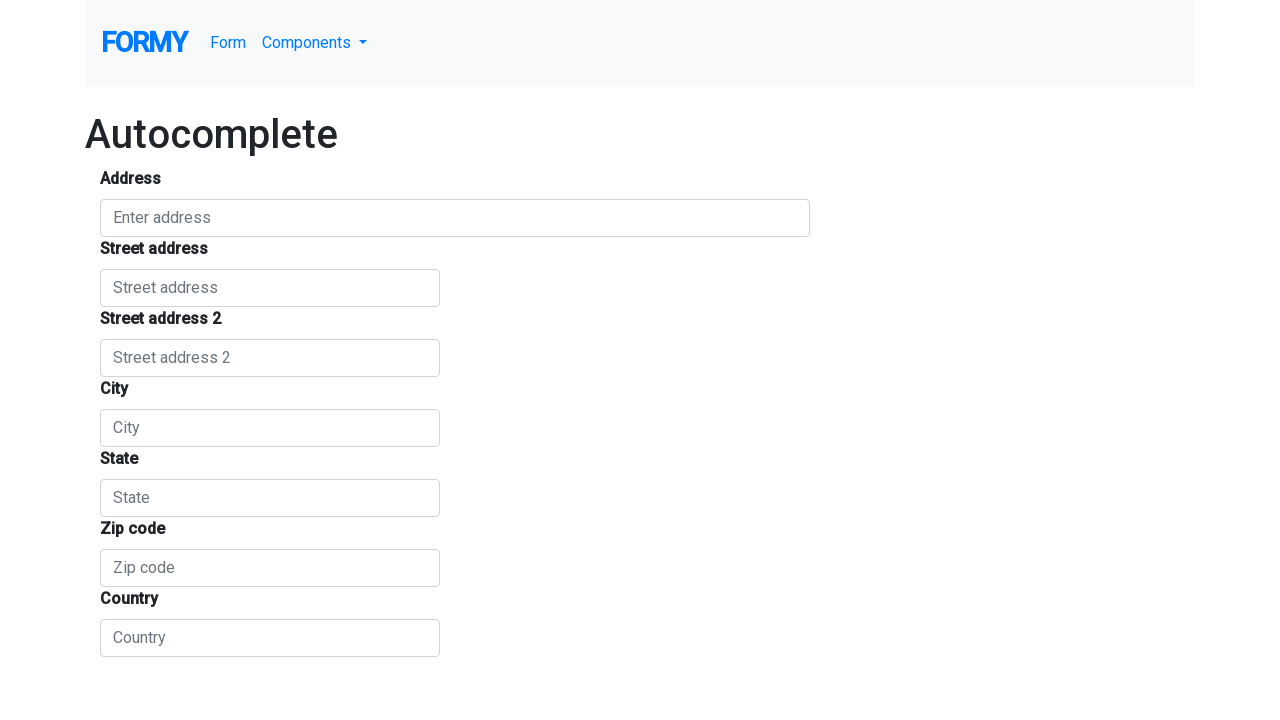